Tests hover action on an element and verifies hover status is displayed

Starting URL: https://www.selenium.dev/selenium/web/mouse_interaction.html

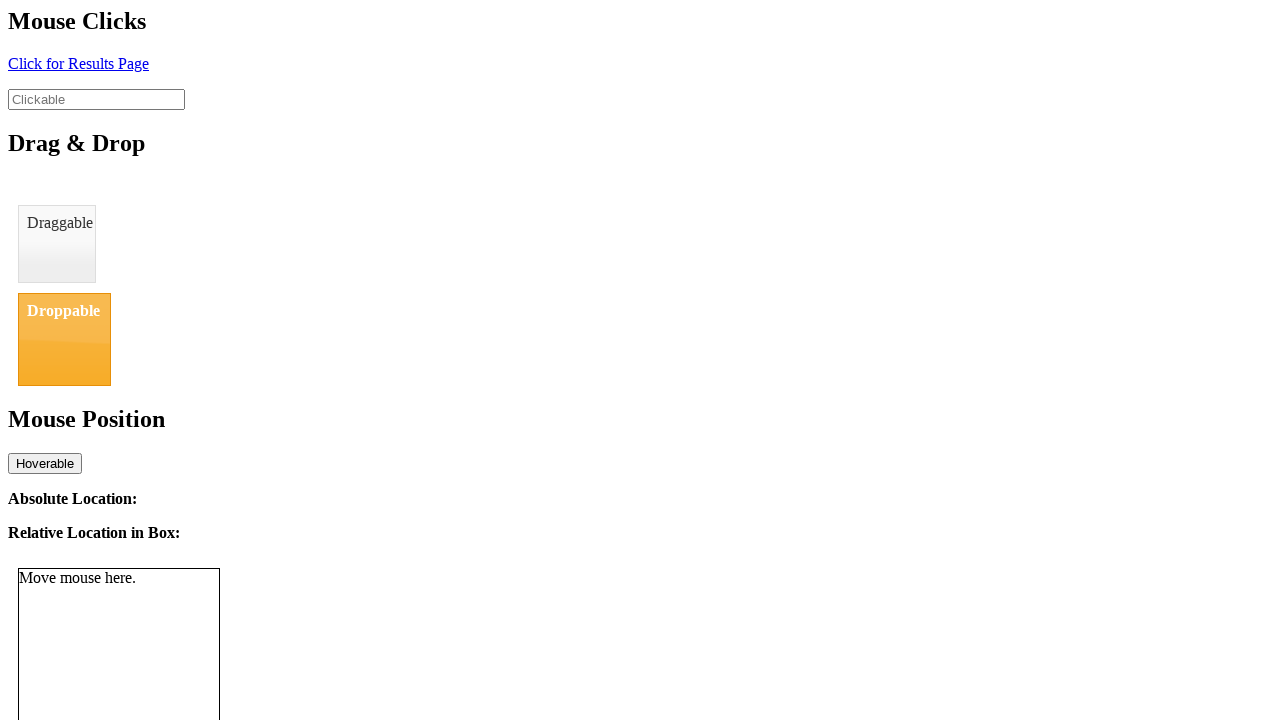

Navigated to mouse interaction test page
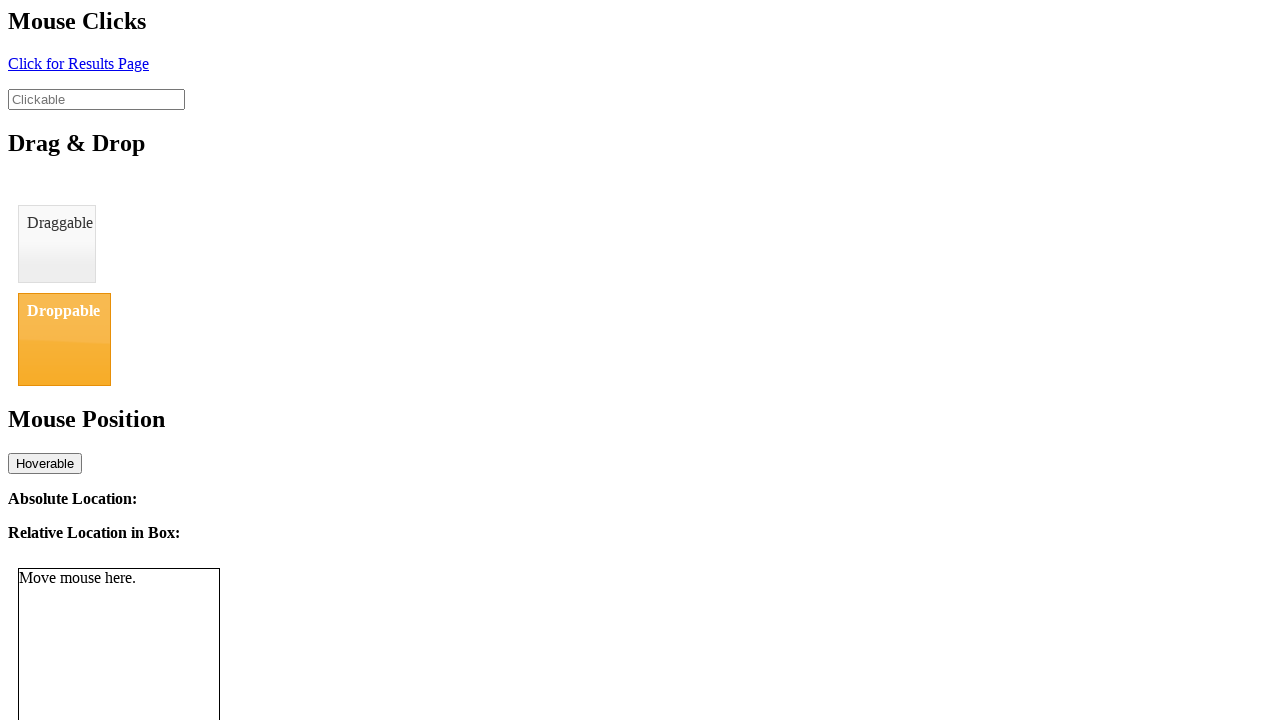

Hovered over the hoverable element at (45, 463) on #hover
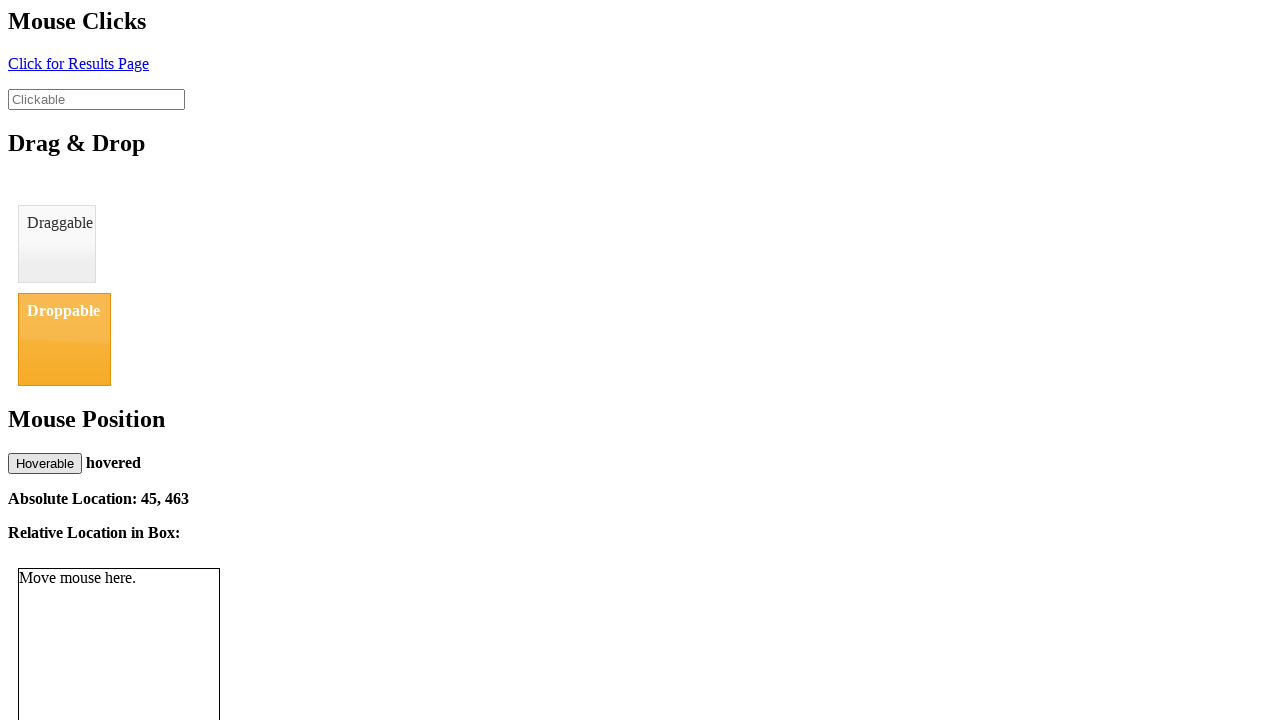

Verified hover status is displayed as 'hovered'
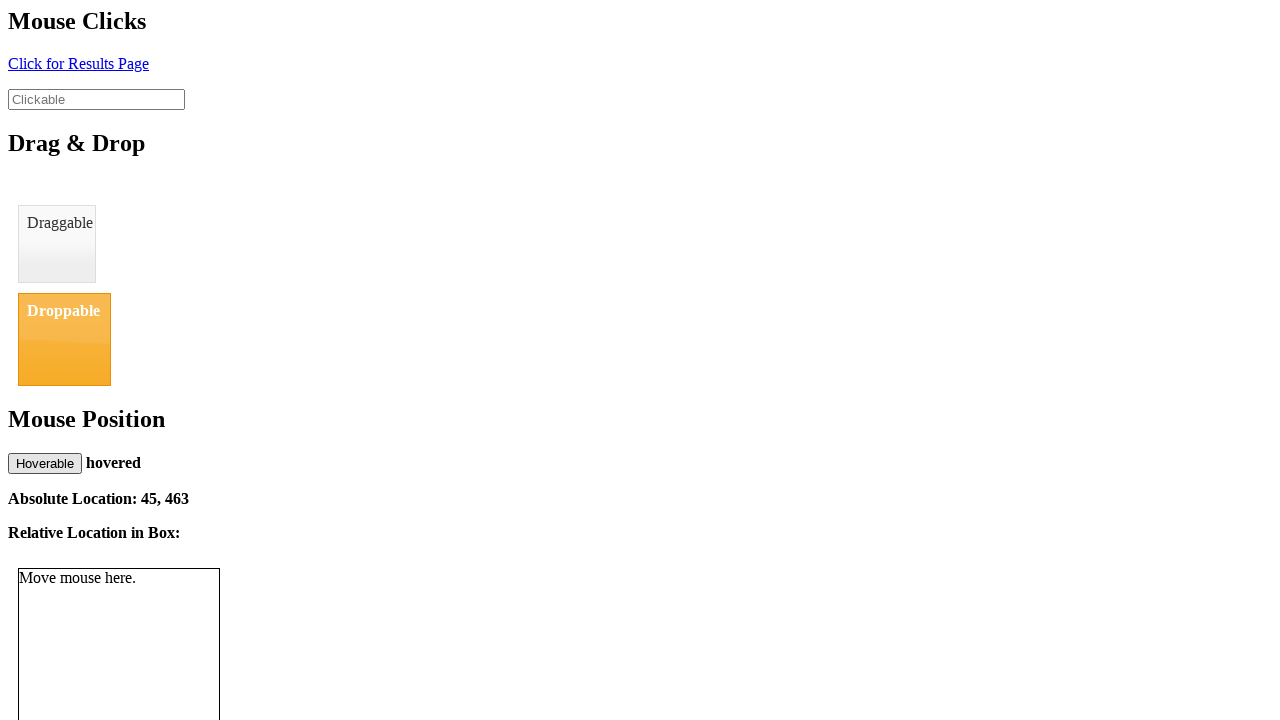

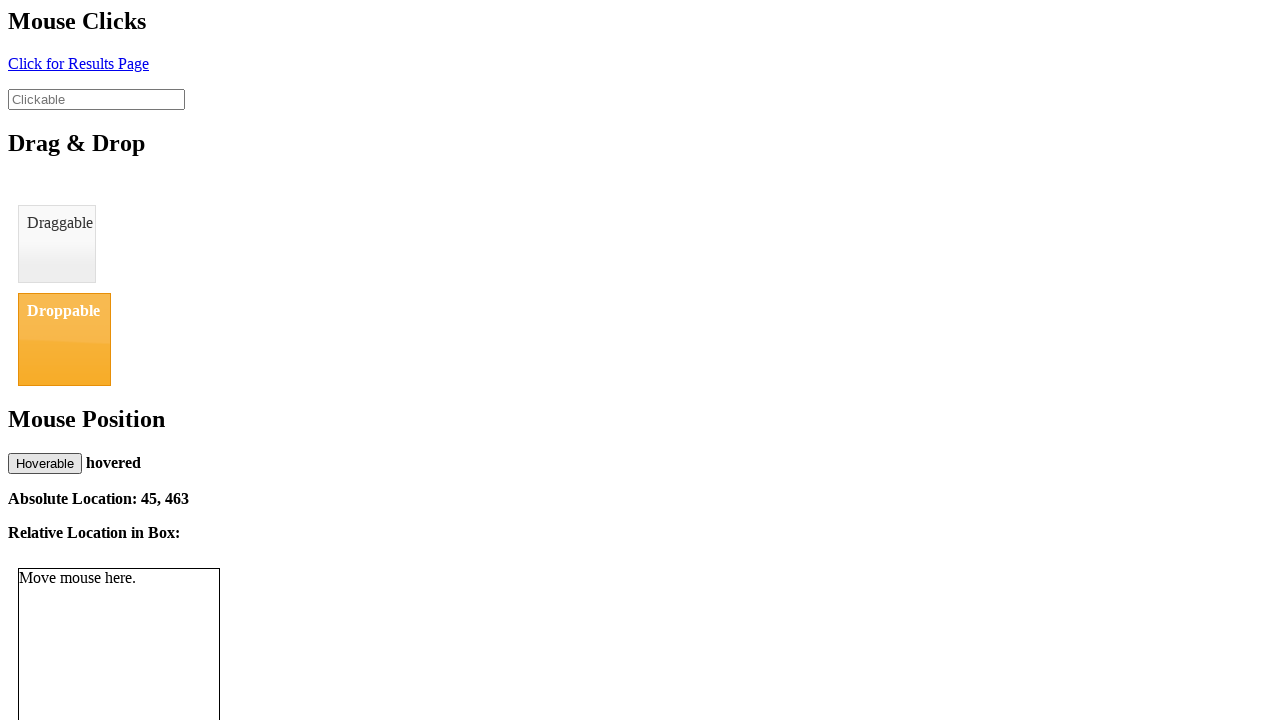